Tests file upload functionality on the Applitools kitchen demo site by uploading a file to the file picker input and then scrolling down the page.

Starting URL: https://kitchen.applitools.com/ingredients/file-picker

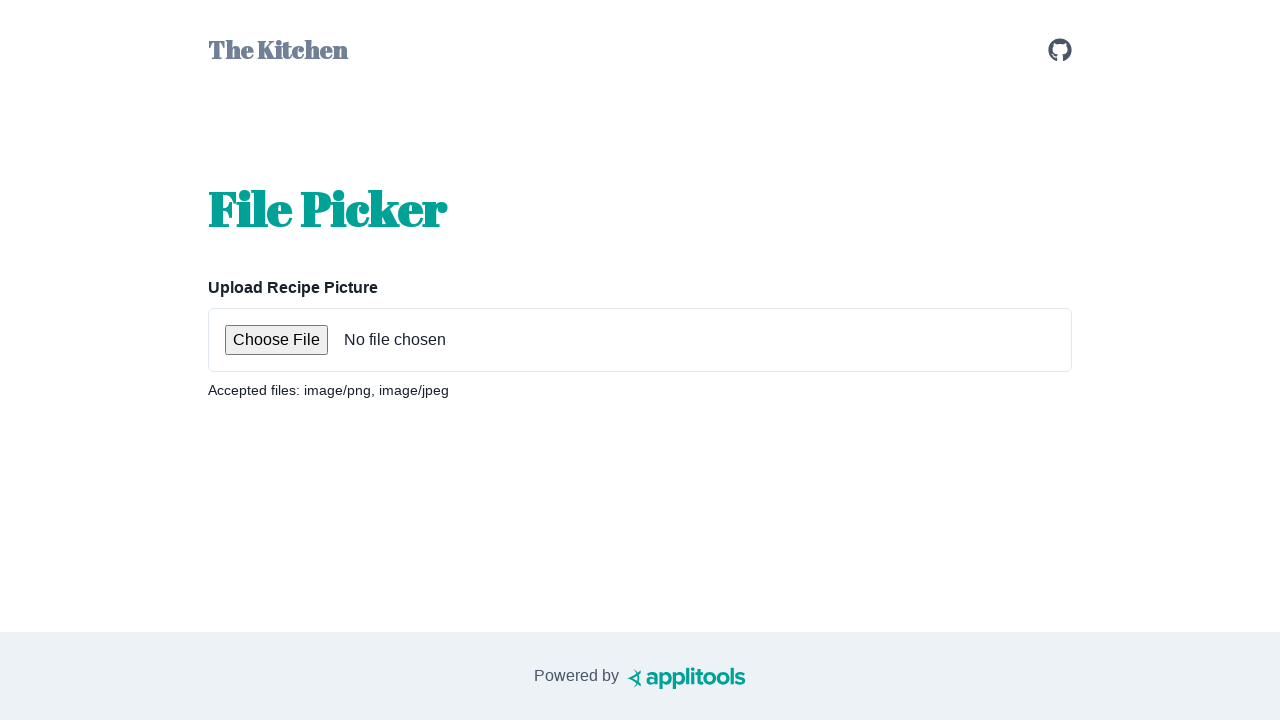

Uploaded test image file to file picker input
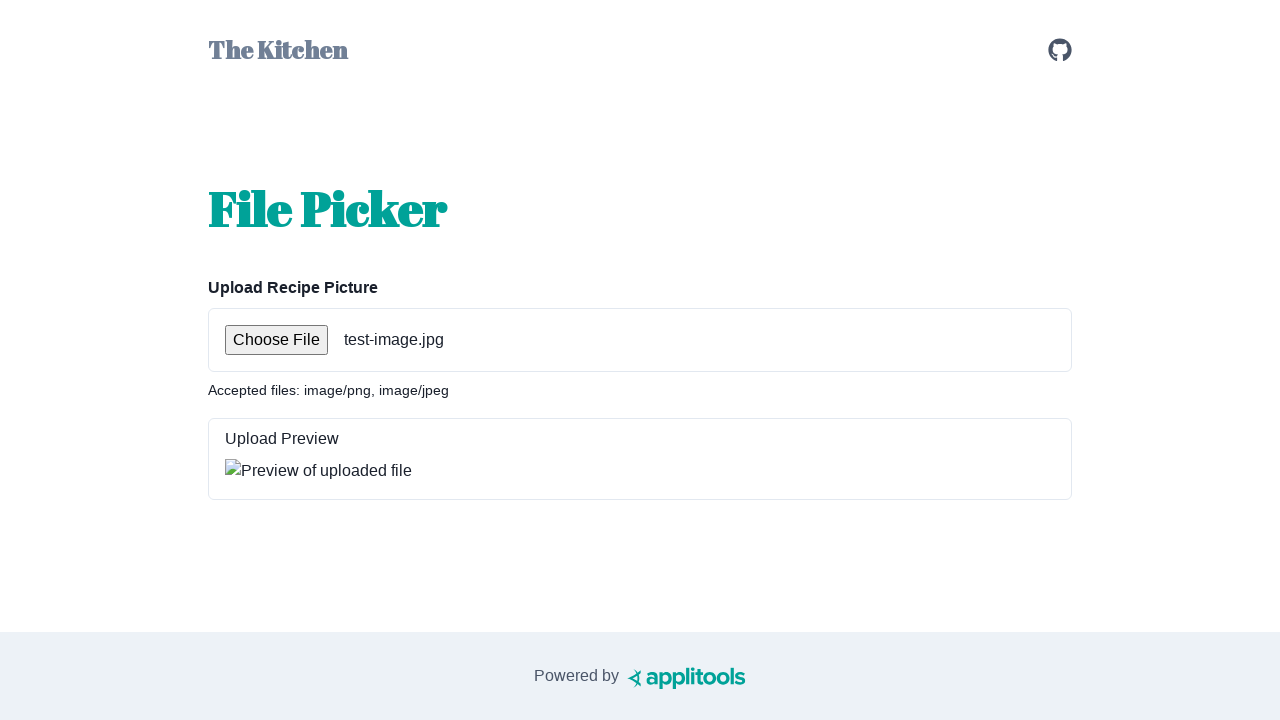

Scrolled down the page by 600 pixels
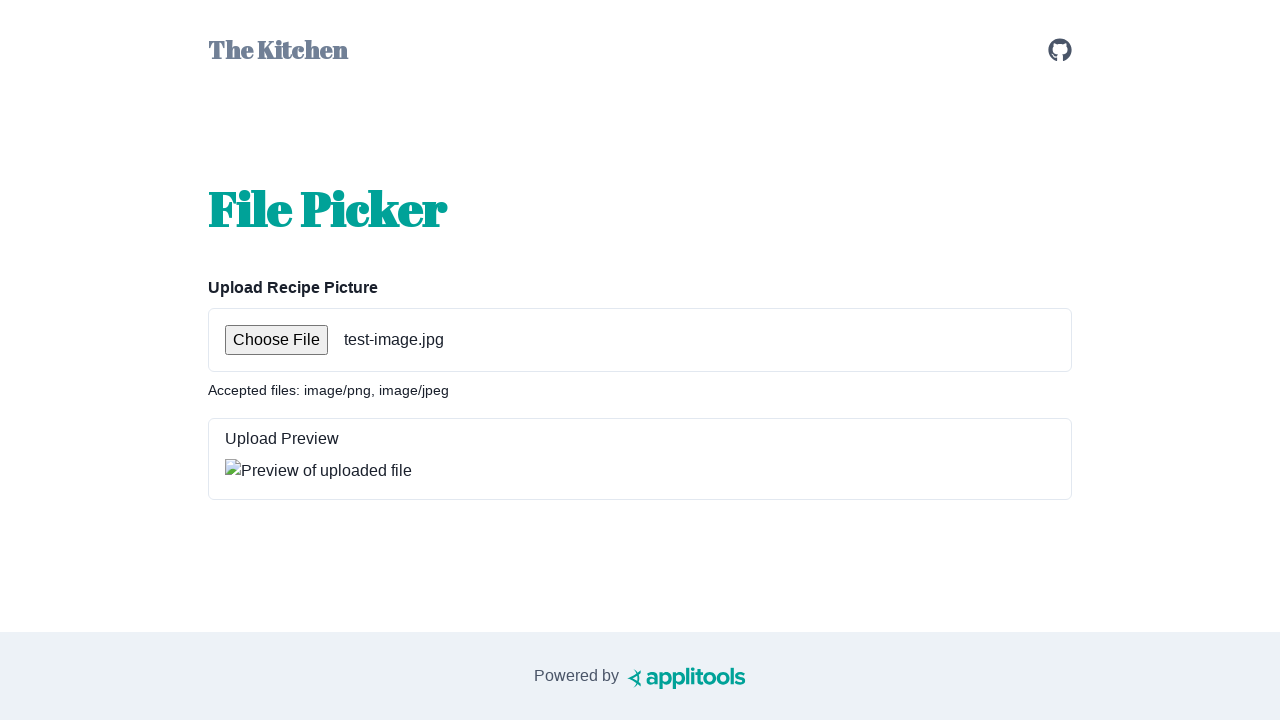

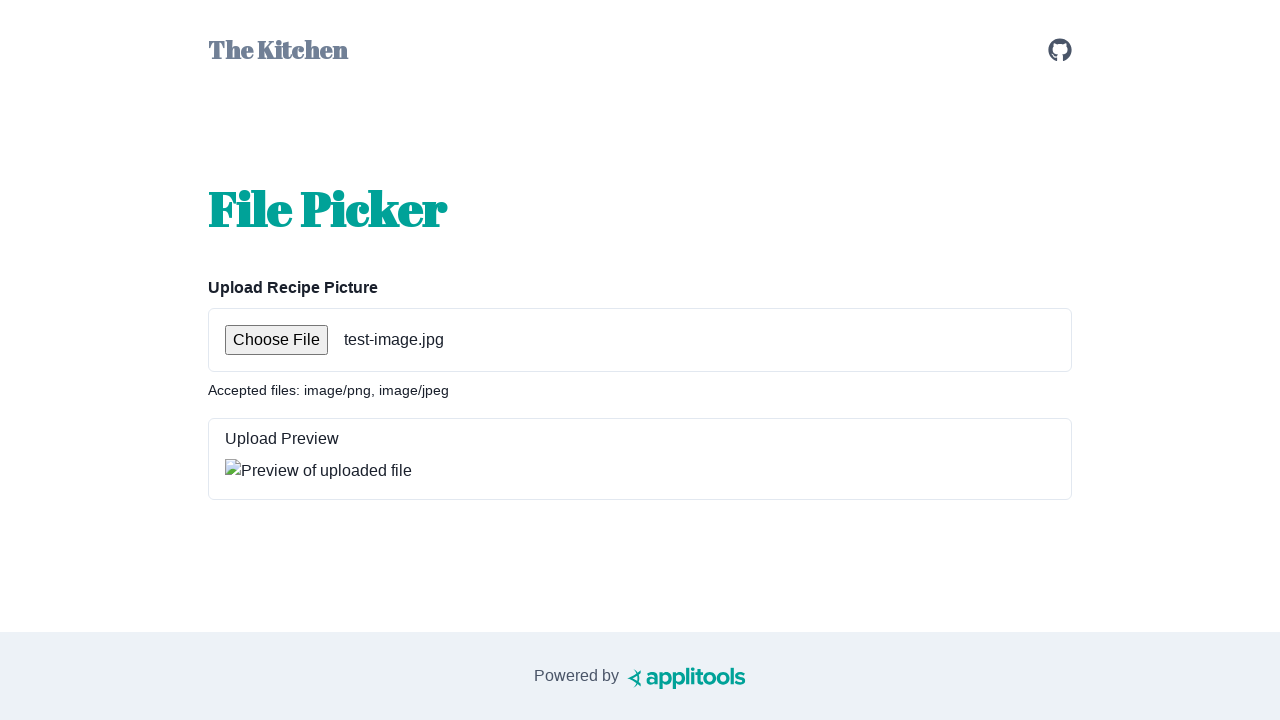